Tests dropdown selection functionality by selecting options by index and then deselecting all options from a multi-select dropdown element.

Starting URL: https://www.hyrtutorials.com/p/html-dropdown-elements-practice.html

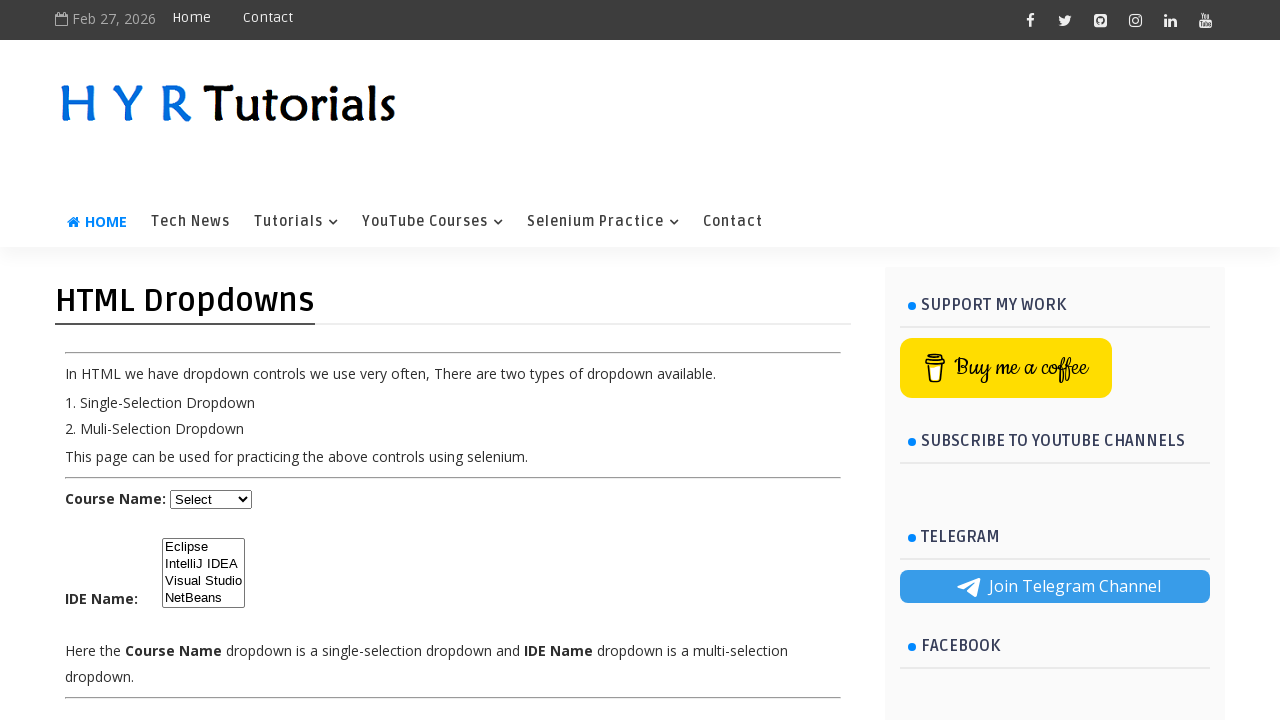

Located the dropdown element with id 'ide'
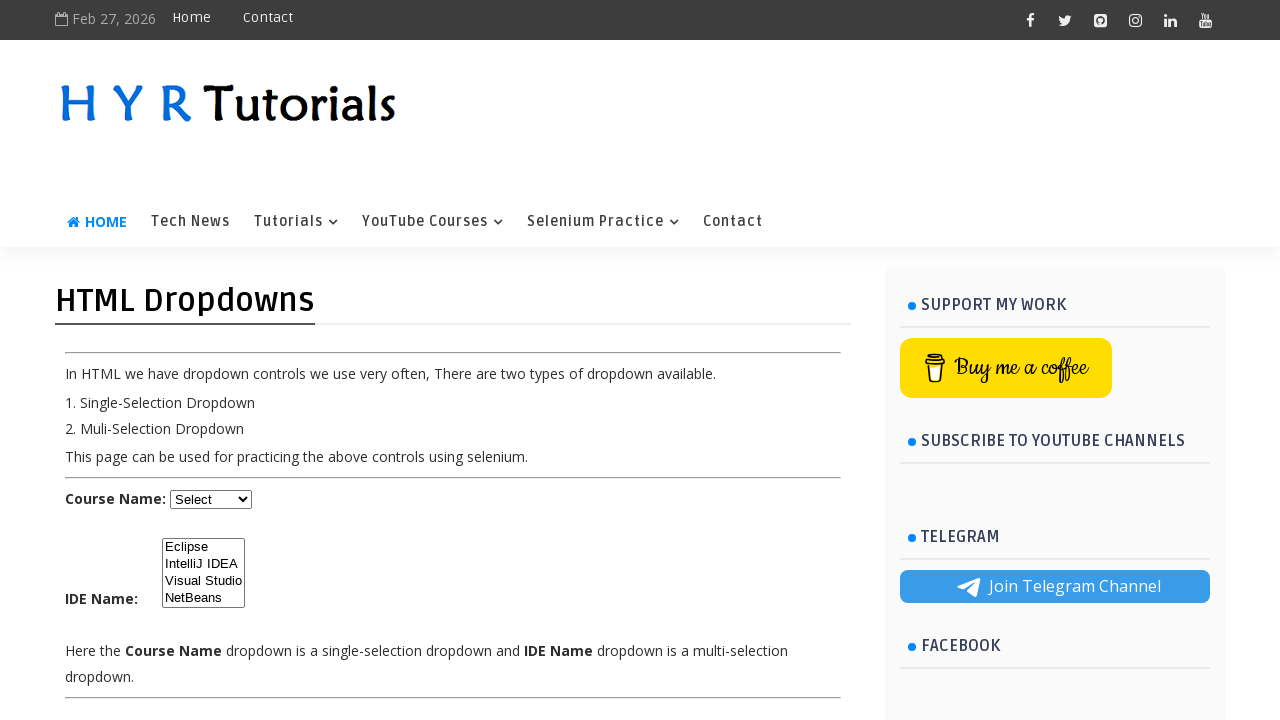

Selected option at index 3 from the dropdown on select#ide
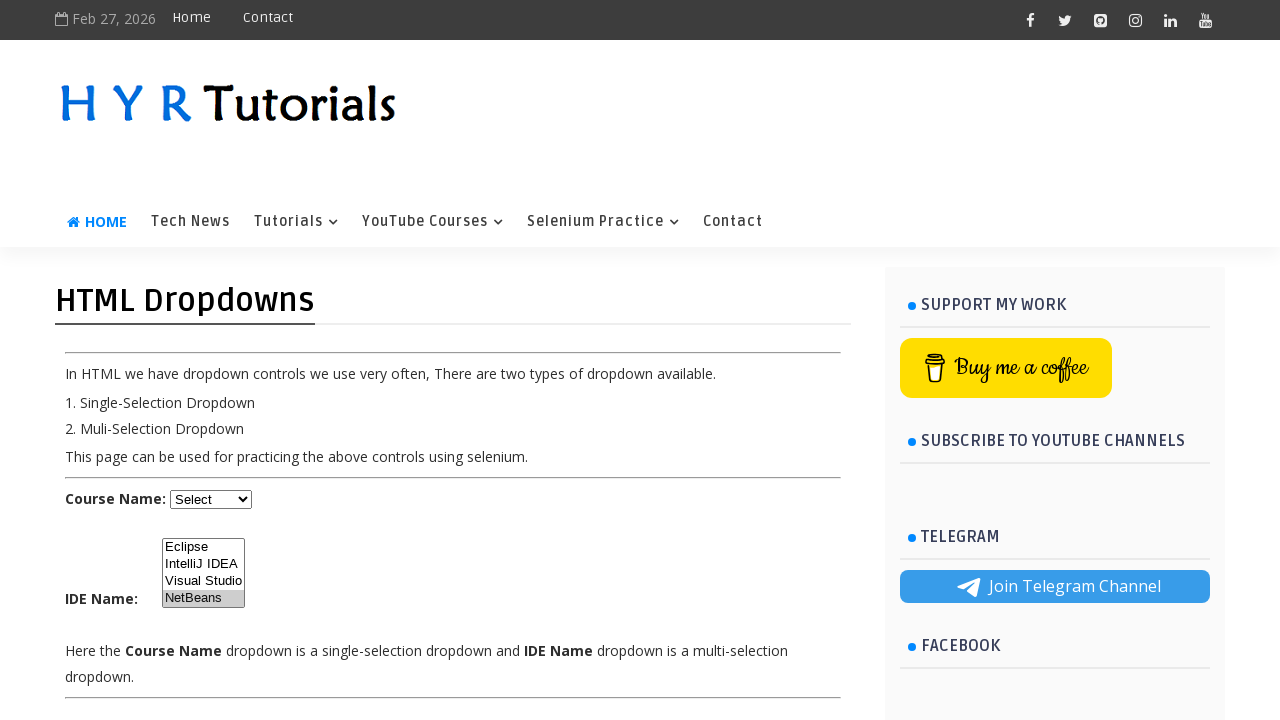

Selected option at index 0 from the dropdown on select#ide
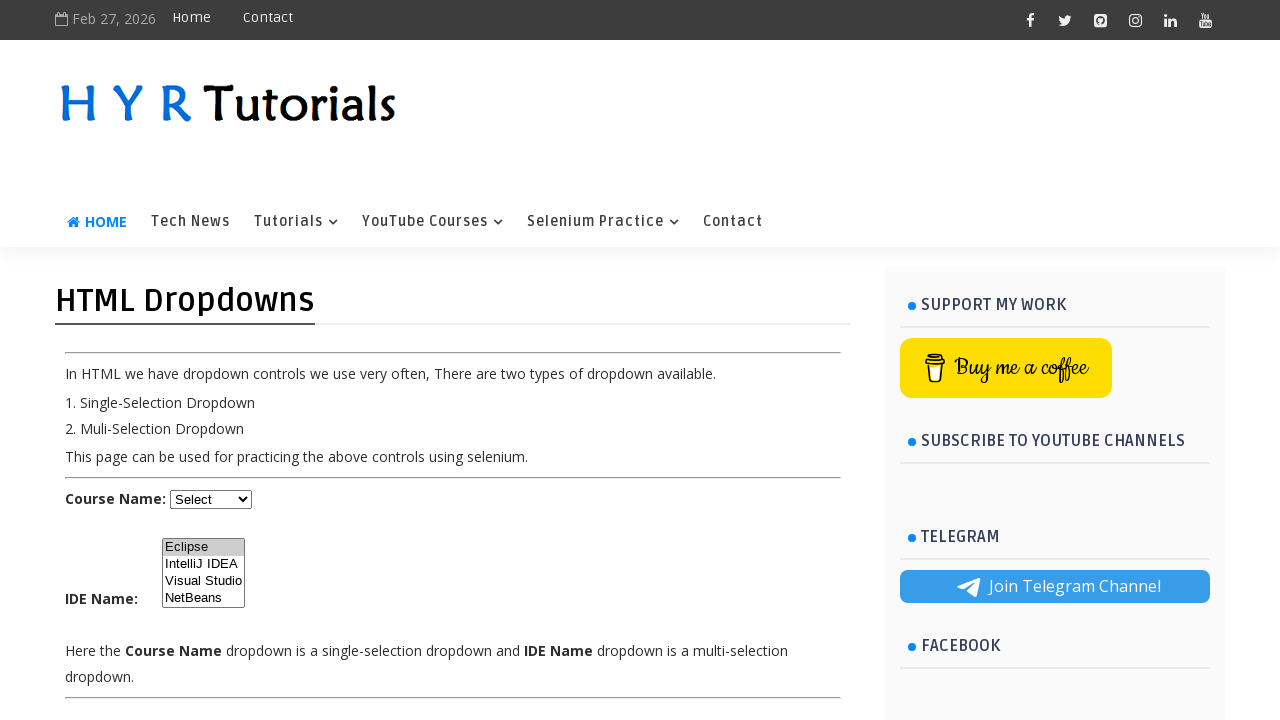

Selected option at index 1 from the dropdown on select#ide
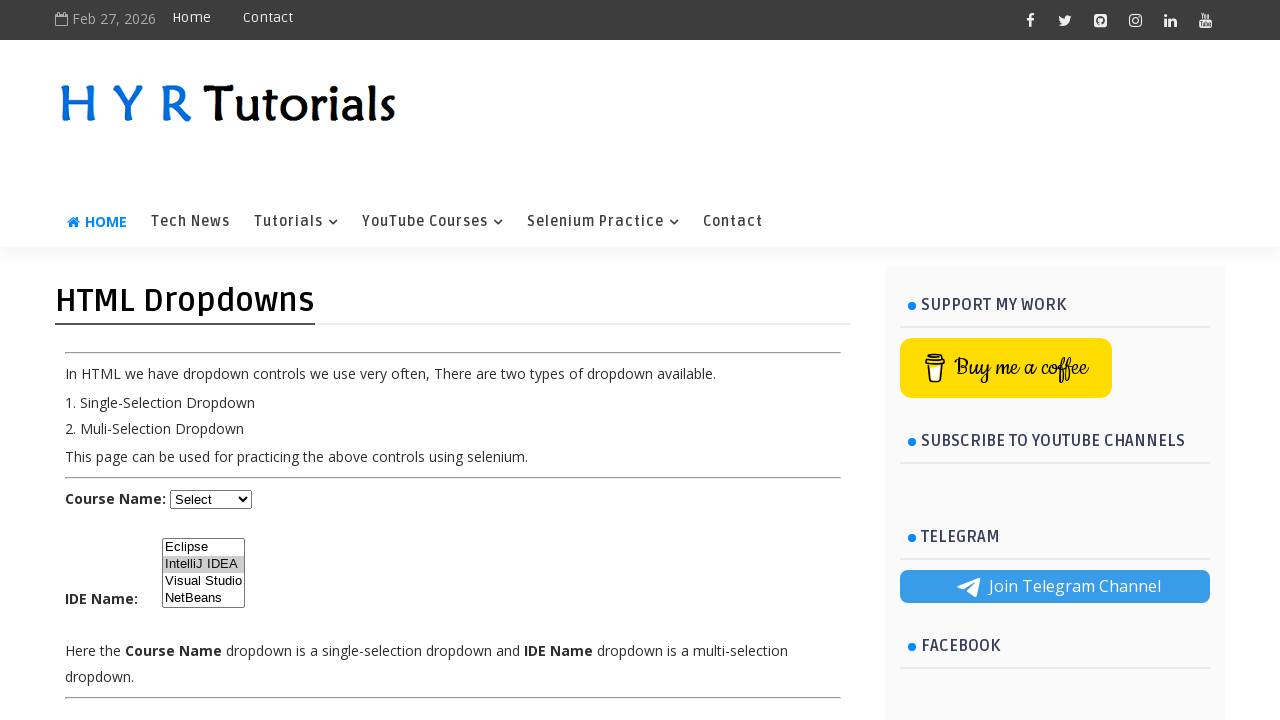

Waited for 2000 milliseconds
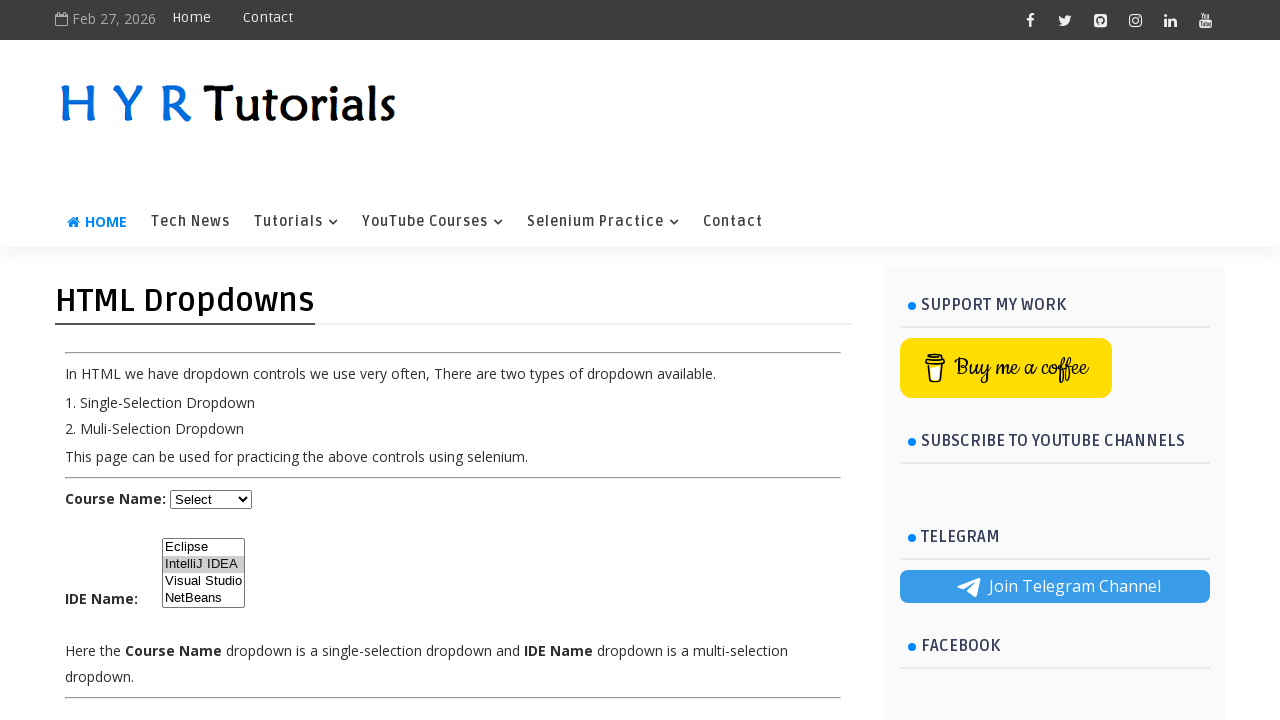

Selected option at index 2 from the dropdown on select#ide
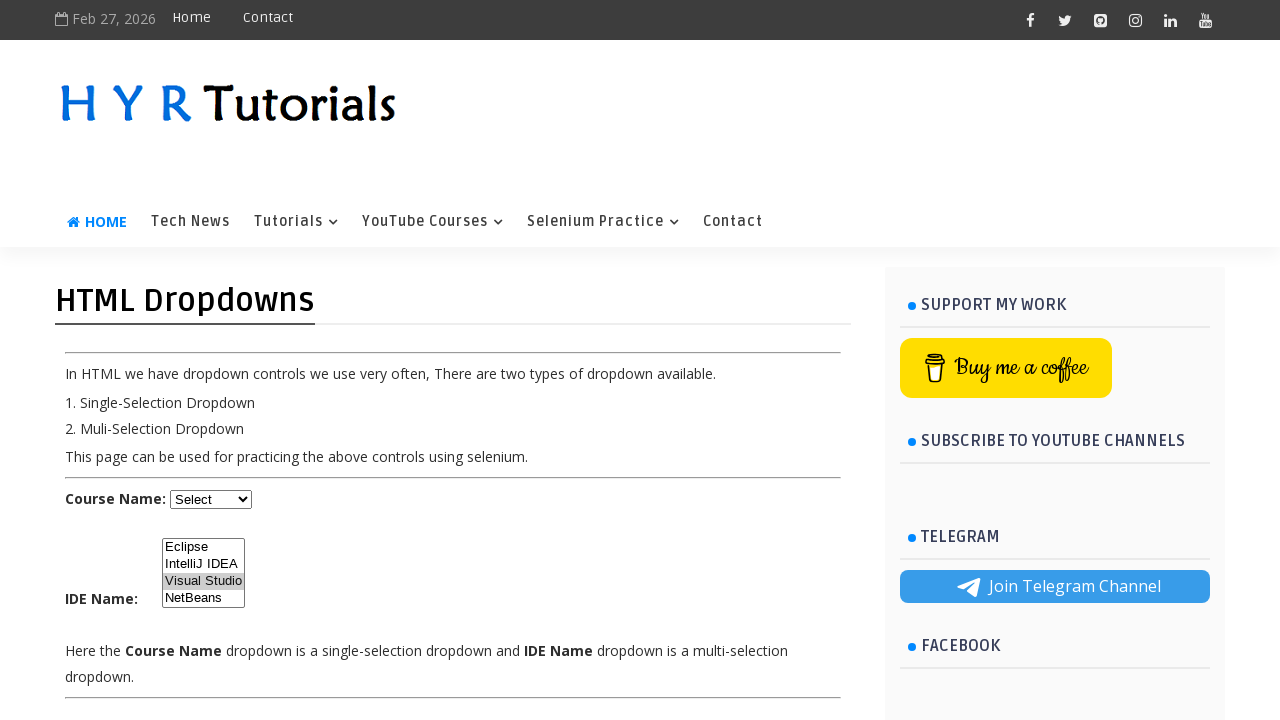

Waited for 2000 milliseconds
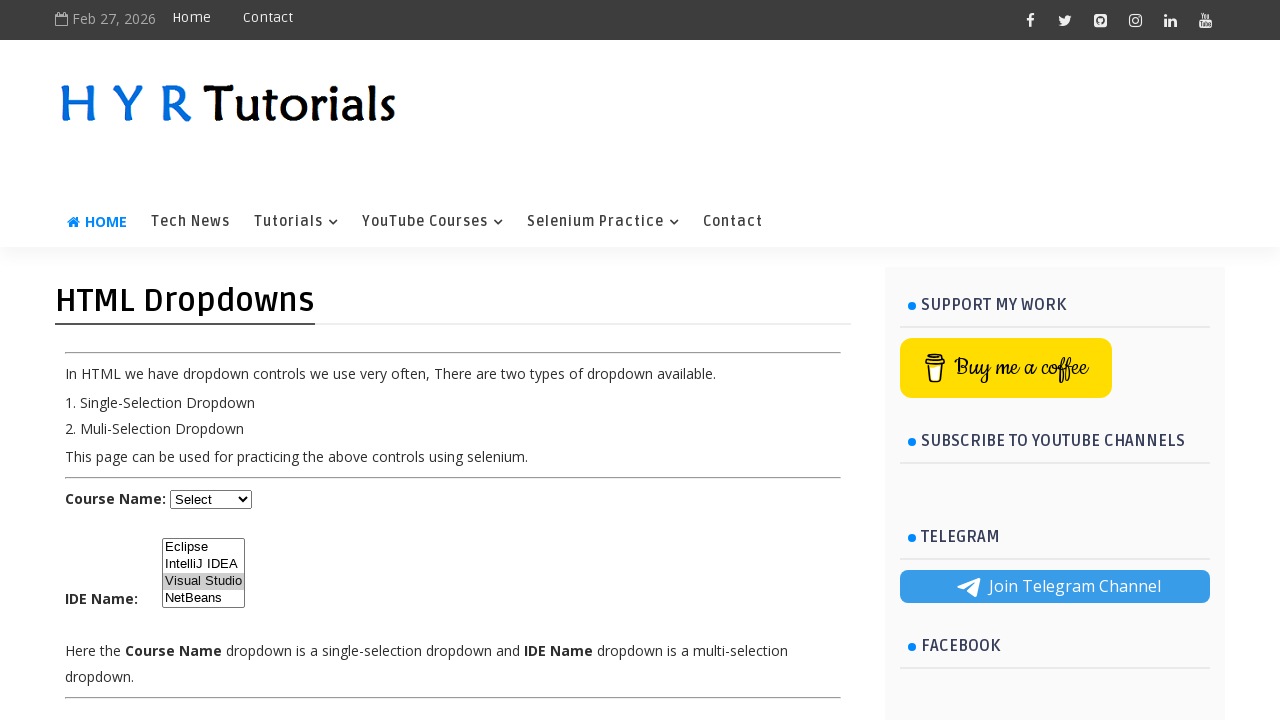

Deselected all options from the multi-select dropdown
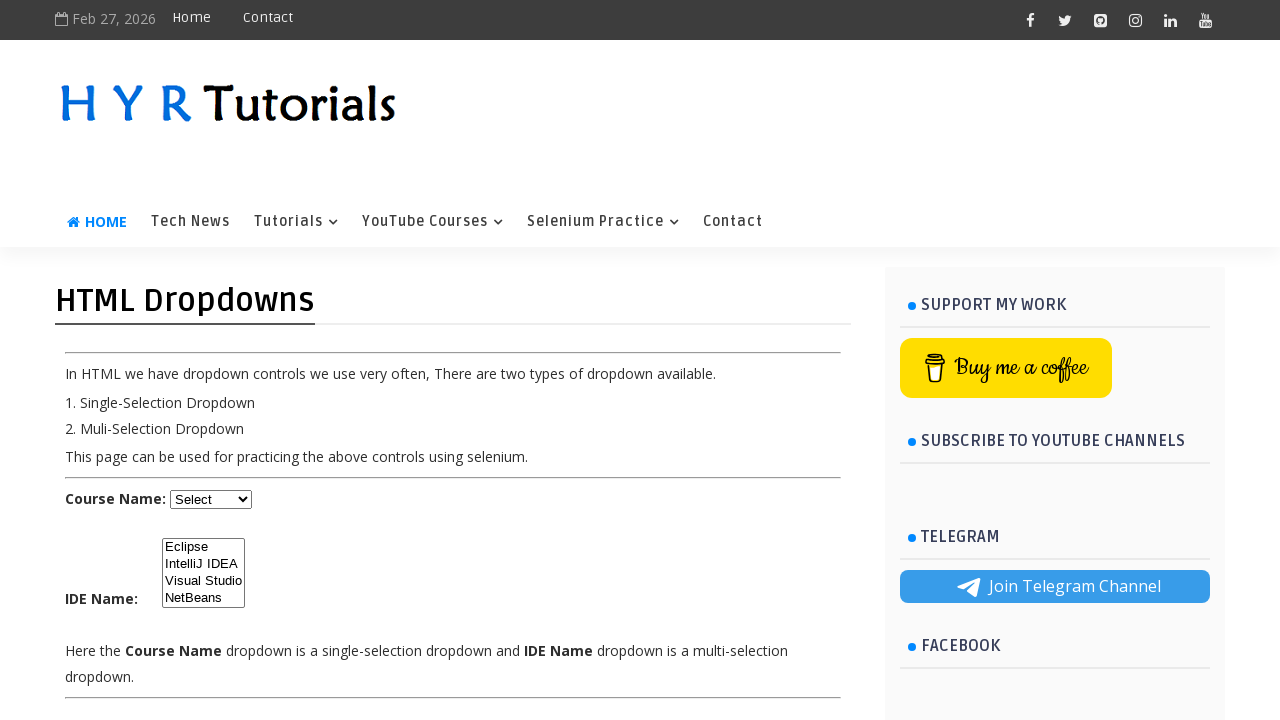

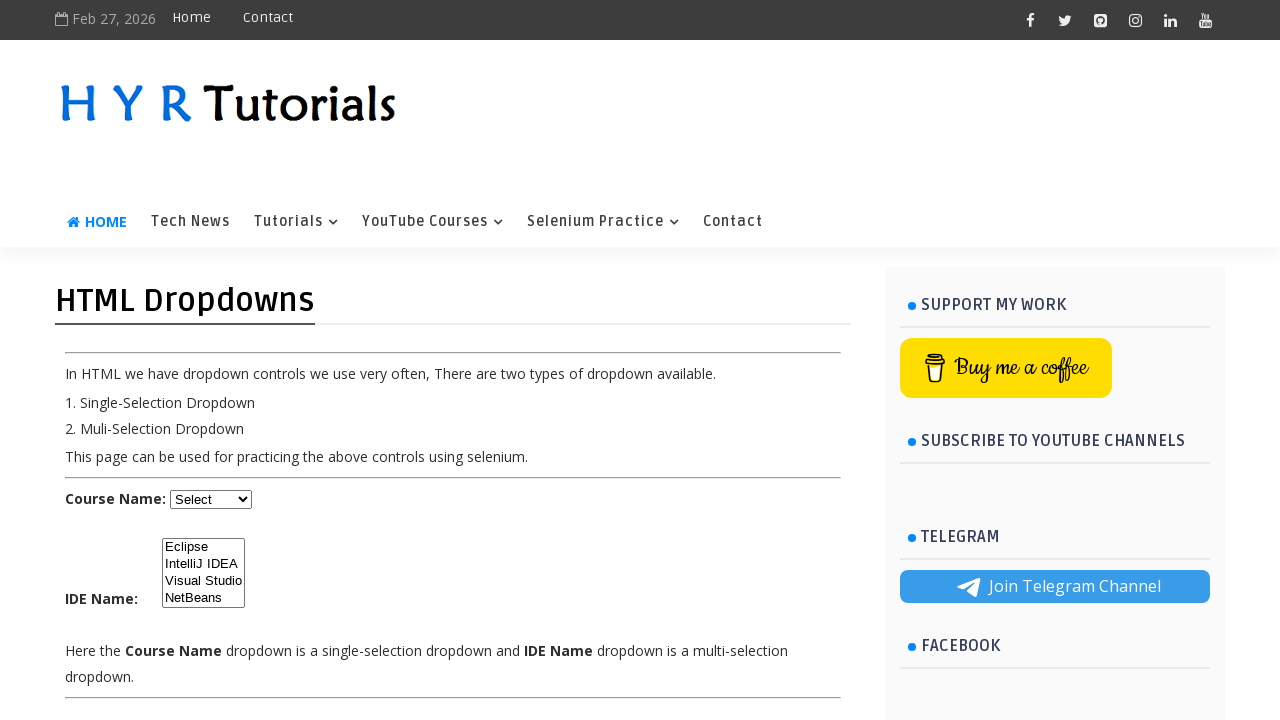